Tests A/B test opt-out by adding an opt-out cookie before visiting the A/B test page, then verifying the page shows "No A/B Test"

Starting URL: http://the-internet.herokuapp.com

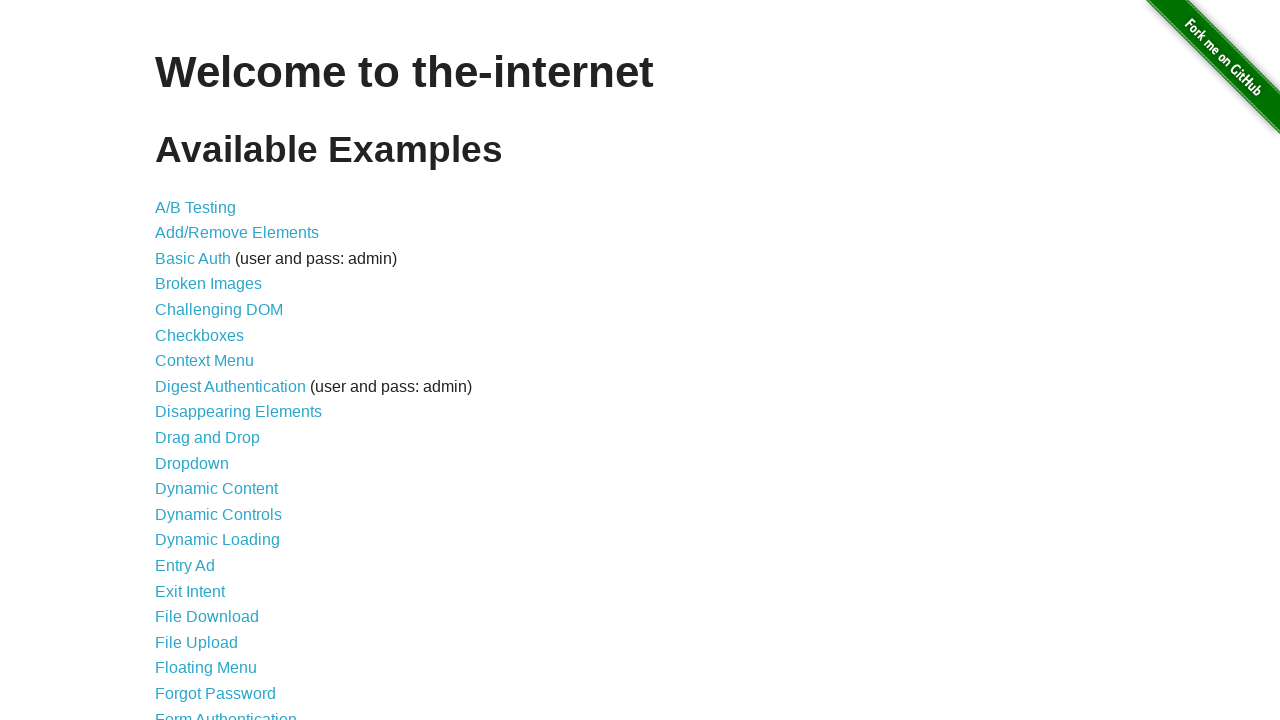

Added optimizelyOptOut cookie with value 'true' to opt out of A/B test
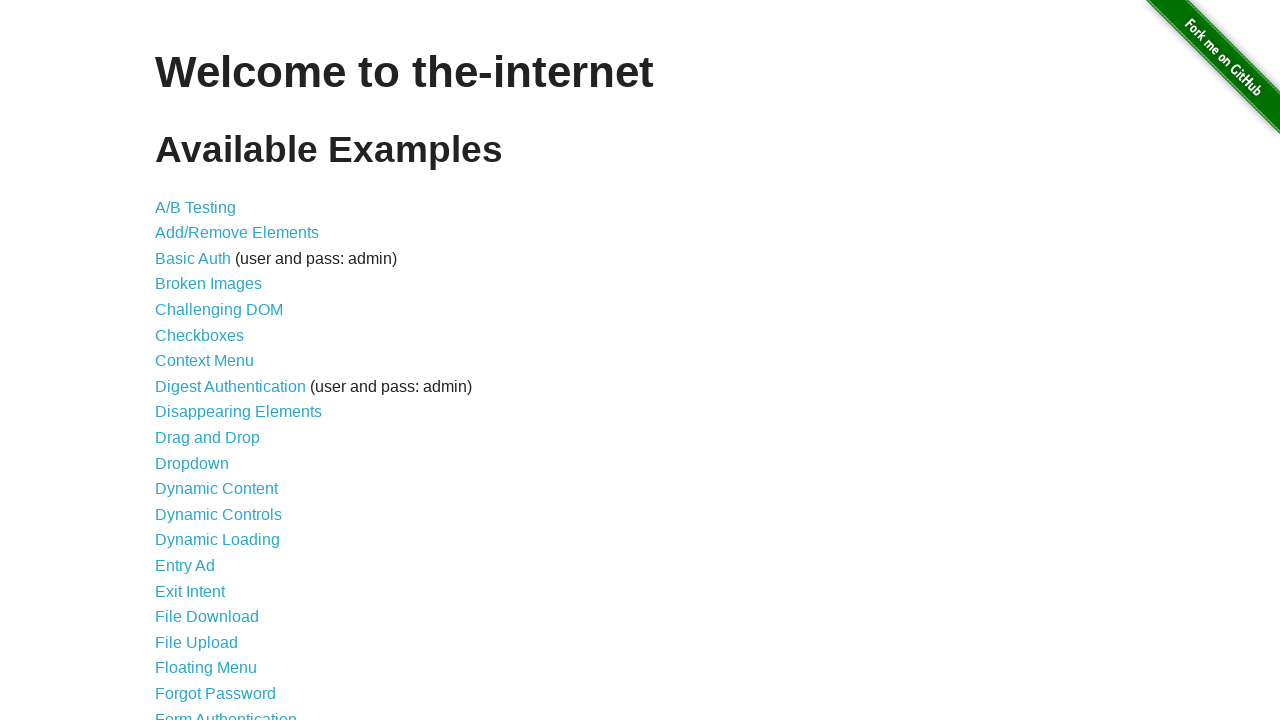

Navigated to A/B test page at http://the-internet.herokuapp.com/abtest
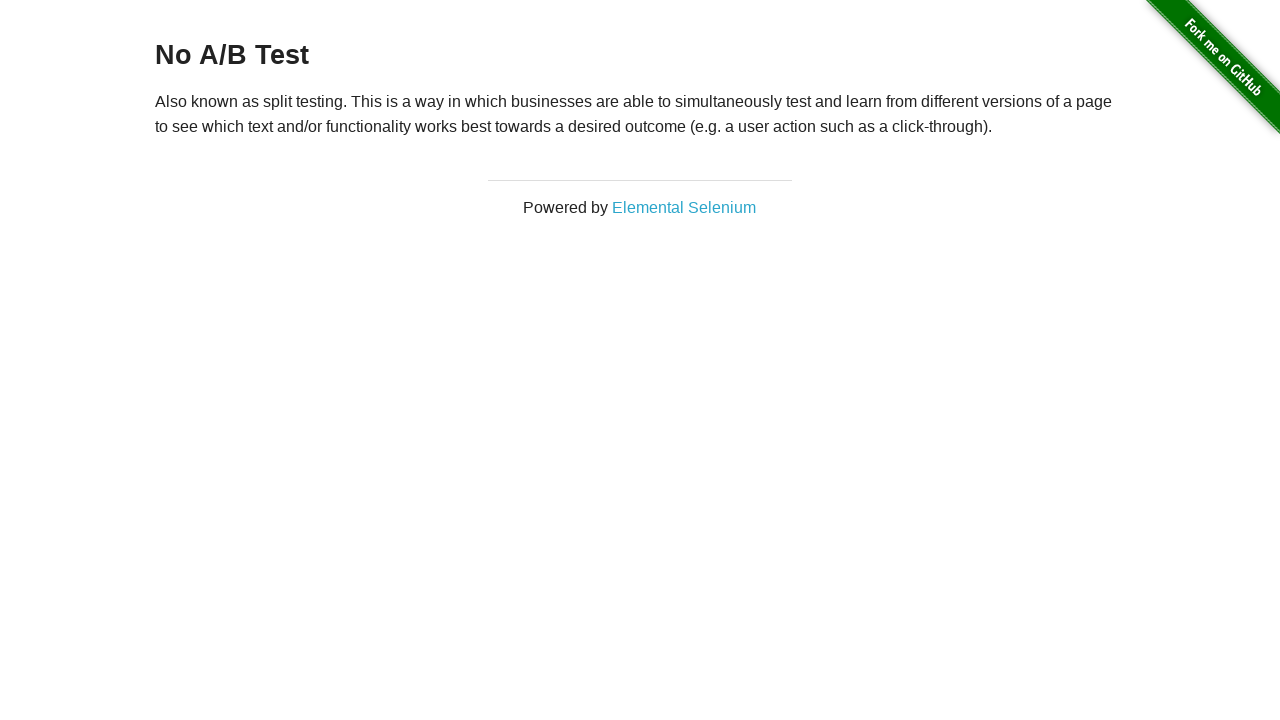

Retrieved heading text: 'No A/B Test'
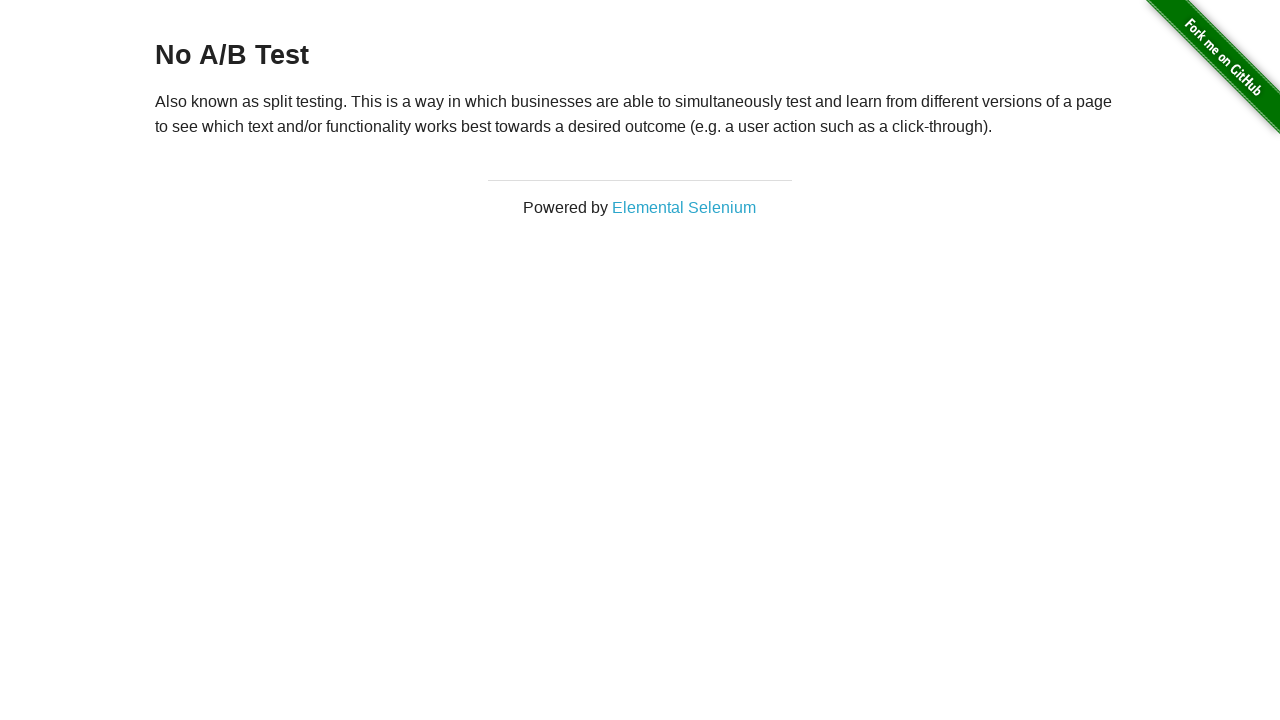

Verified heading text equals 'No A/B Test' - A/B test opt-out successful
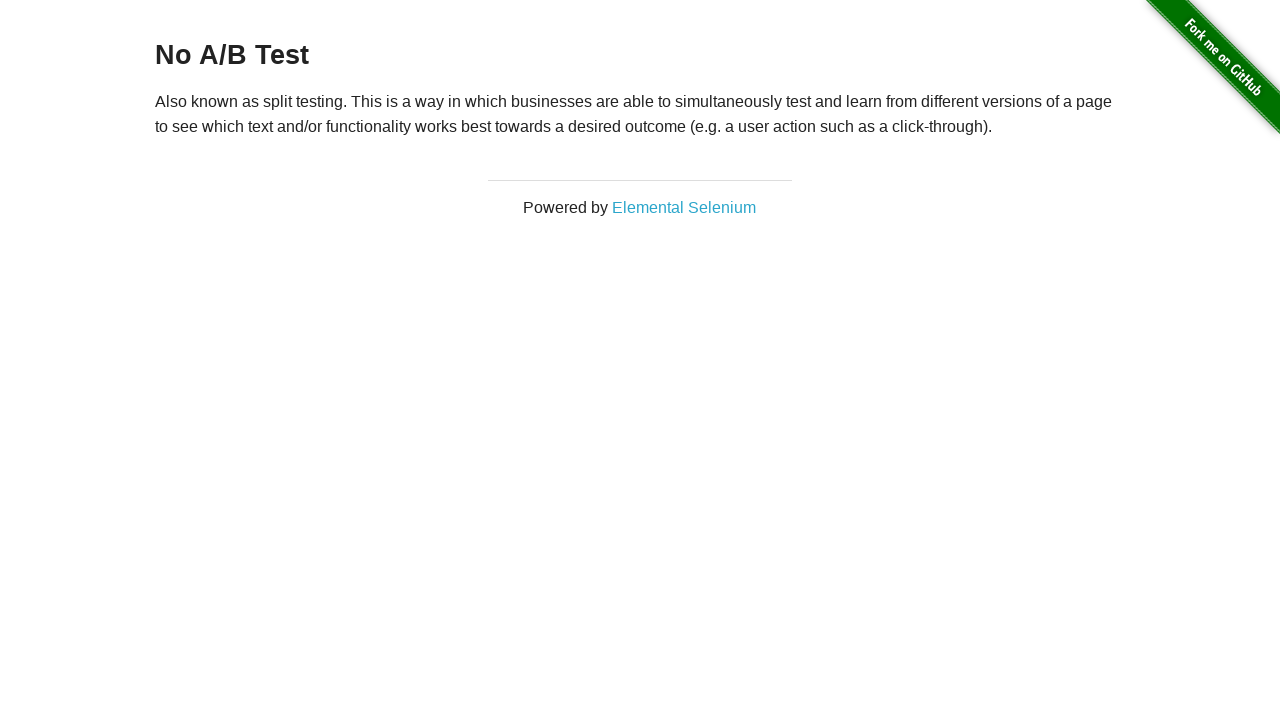

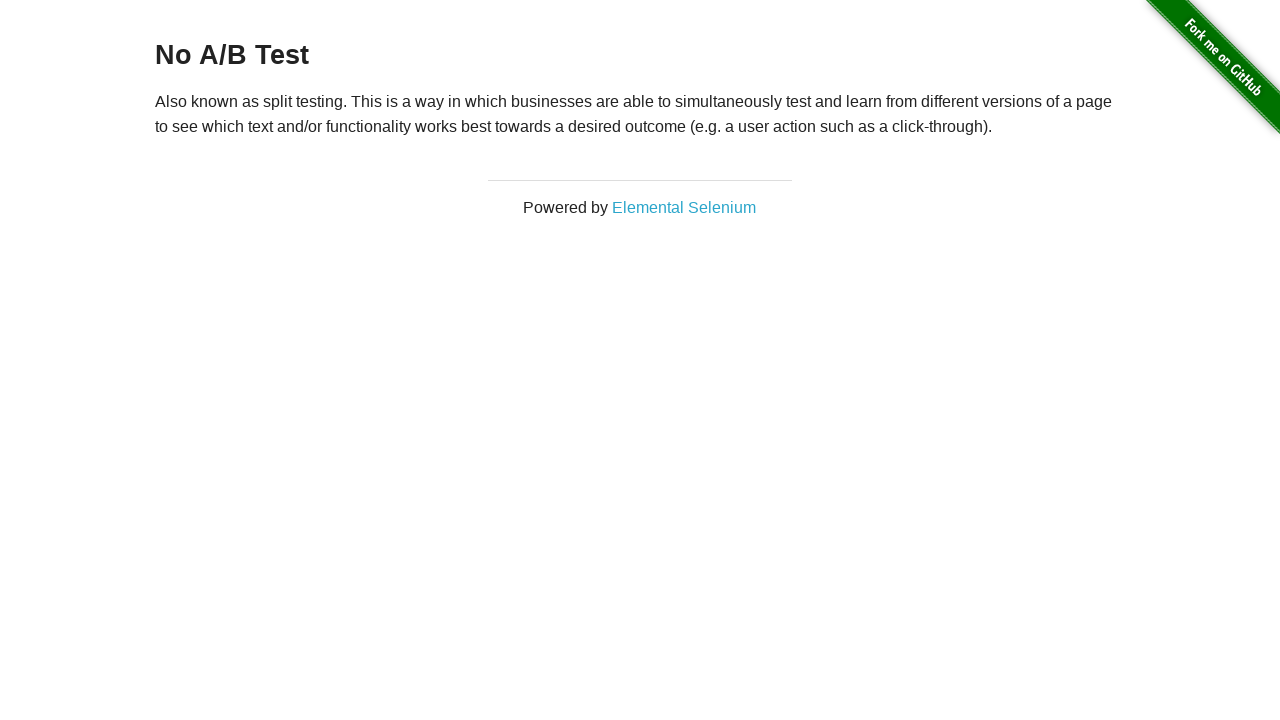